Navigates through a paginated book catalog, verifying that product cards are displayed on each page and testing pagination navigation across multiple pages.

Starting URL: http://books.toscrape.com/catalogue/page-1.html

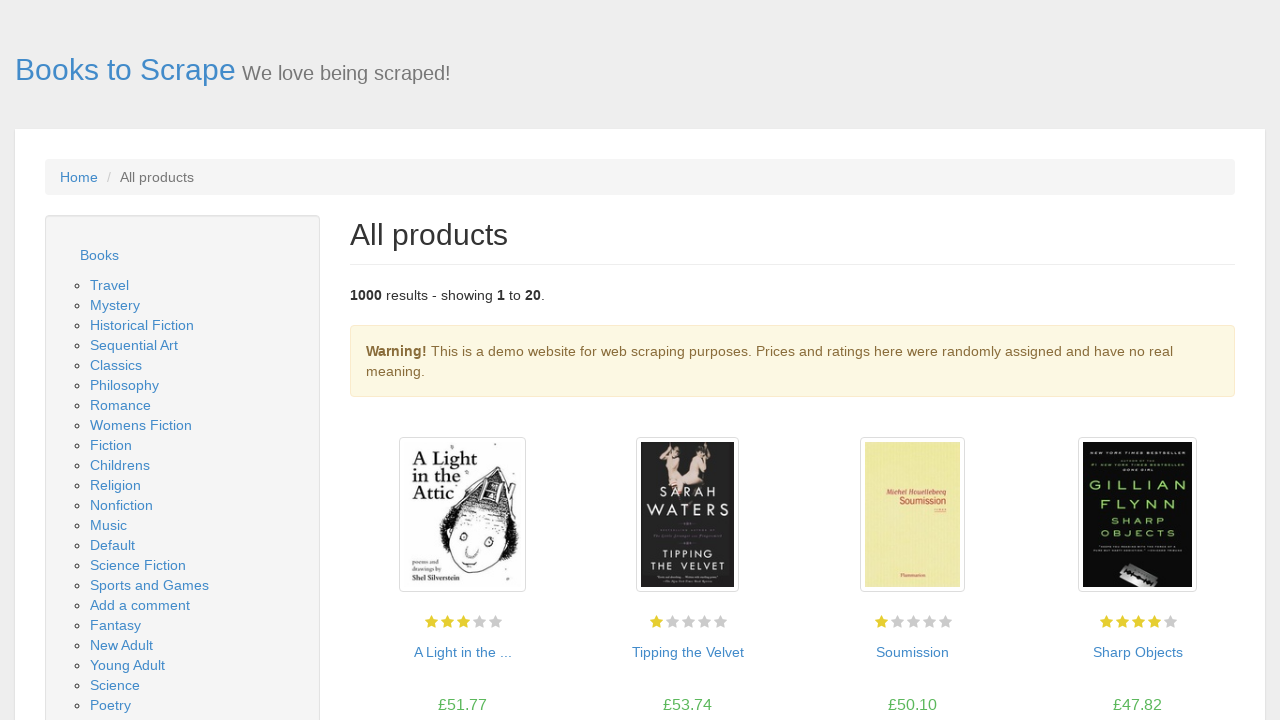

Waited for product cards to load on initial page
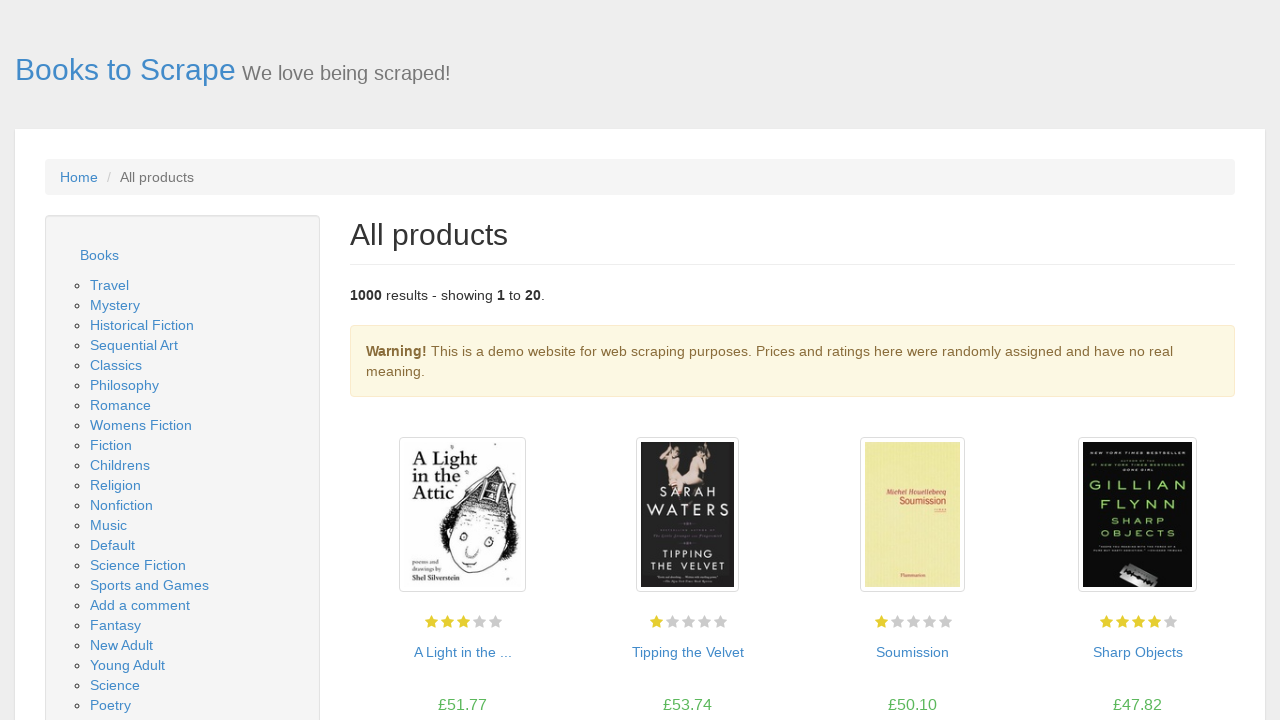

Located current page pagination element
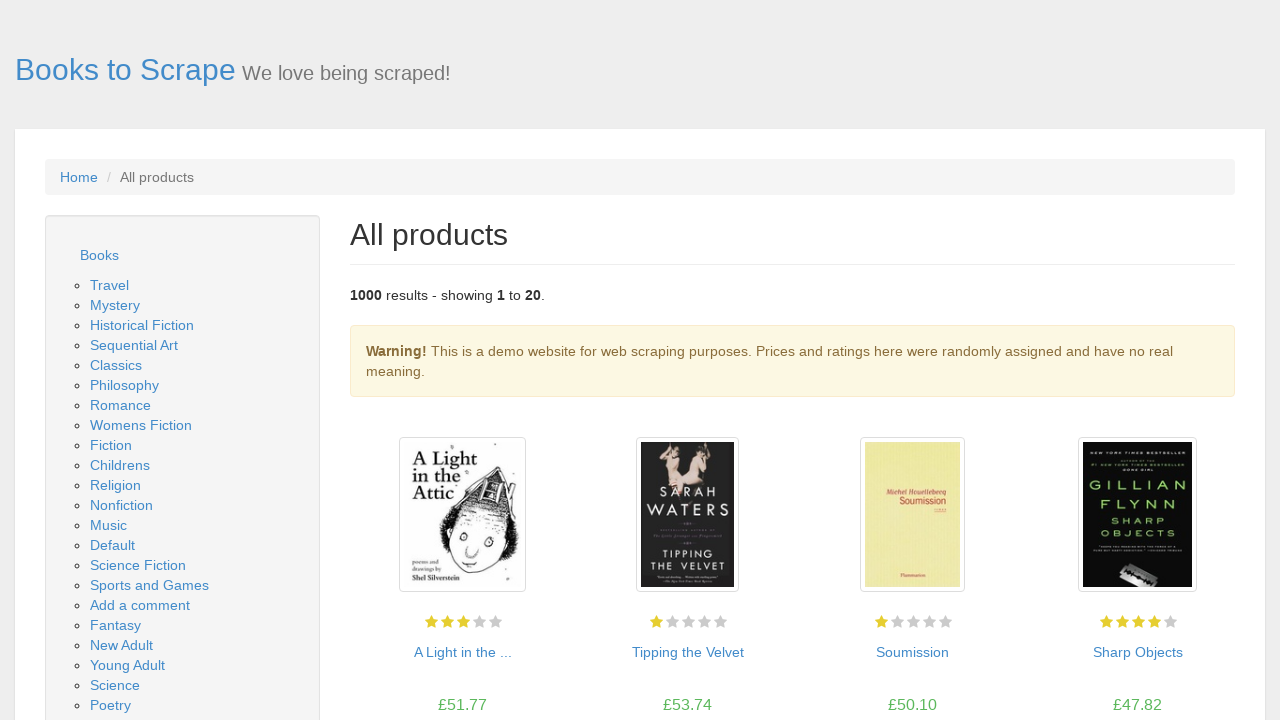

Retrieved pagination text content
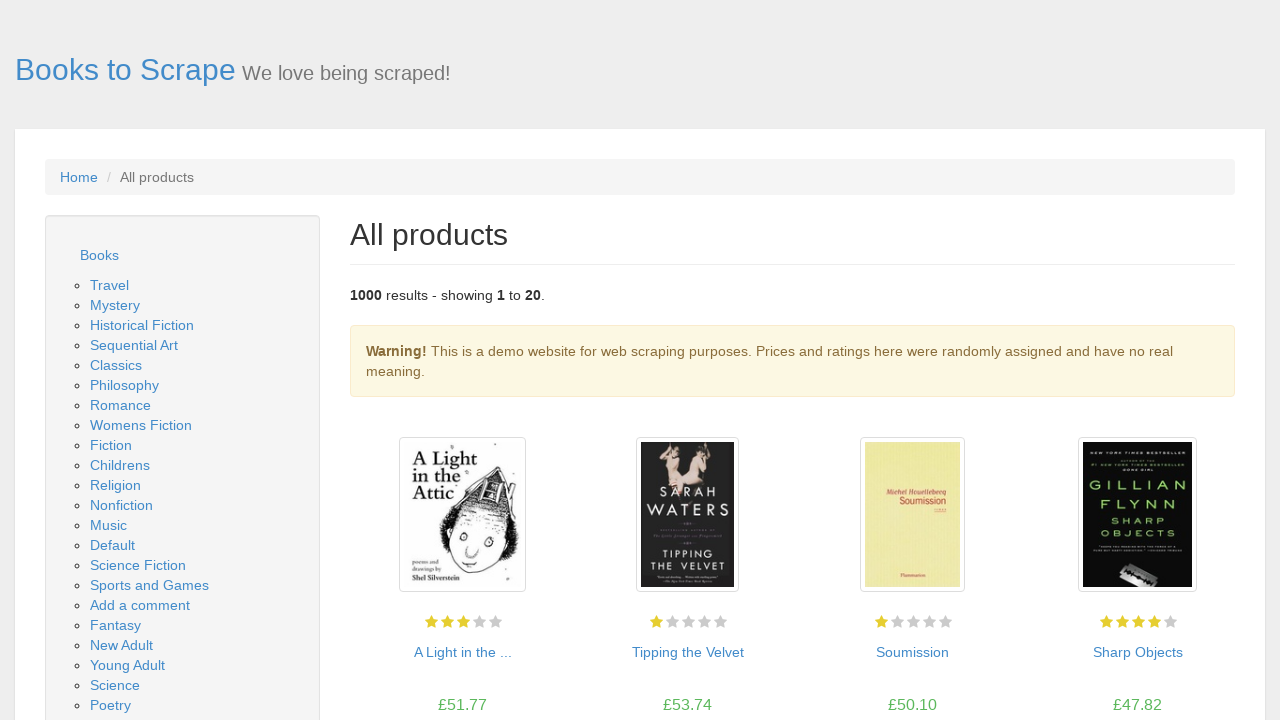

Extracted last page number: 50
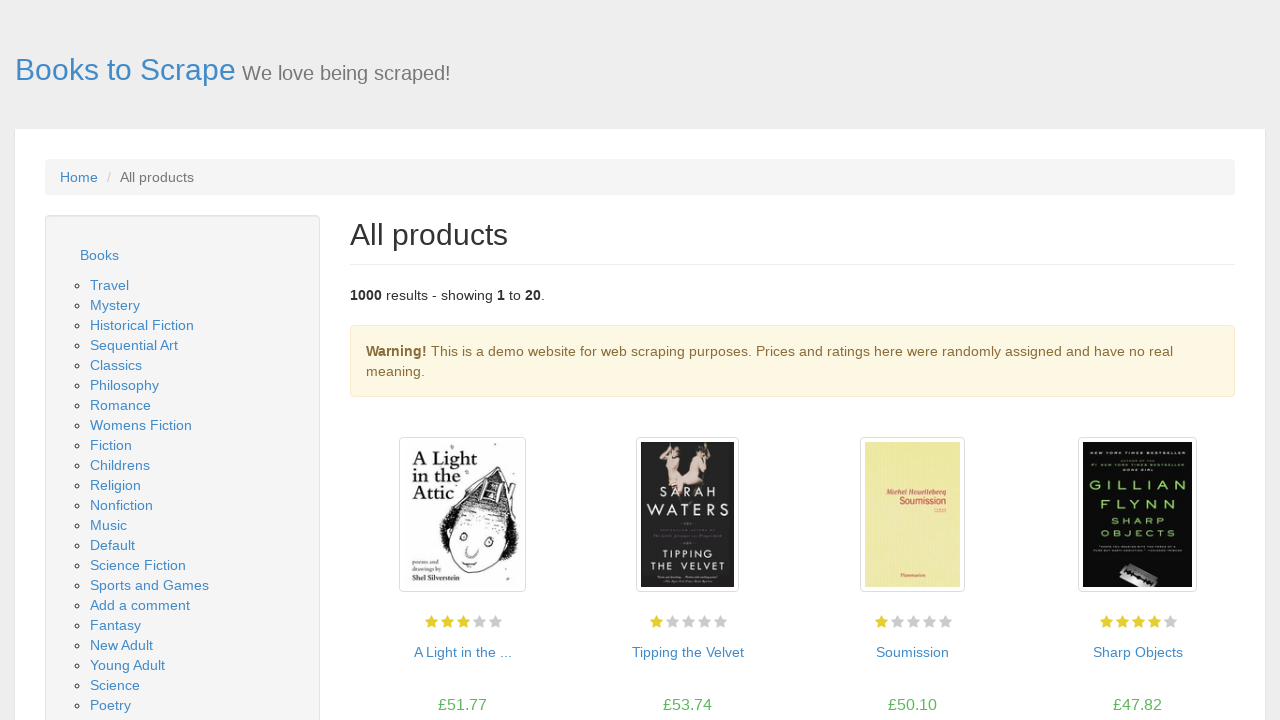

Navigated to page 2 of book catalog
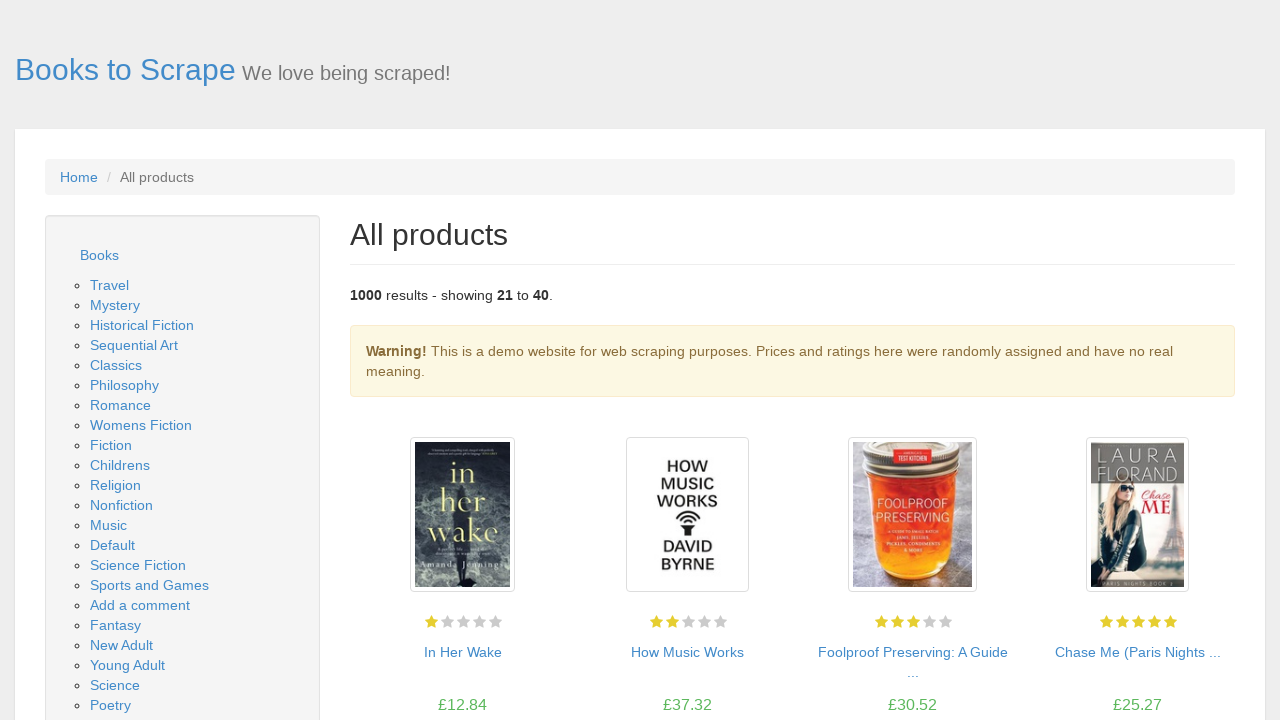

Verified product cards loaded on page 2
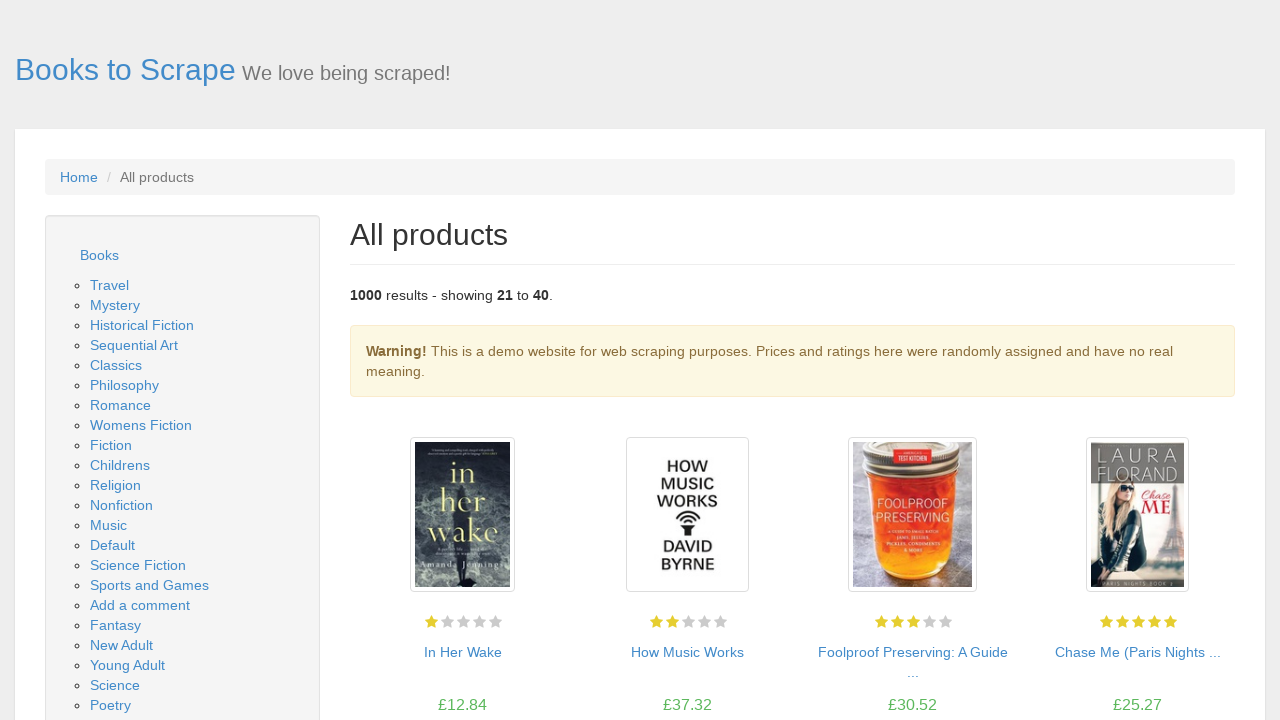

Navigated to page 3 of book catalog
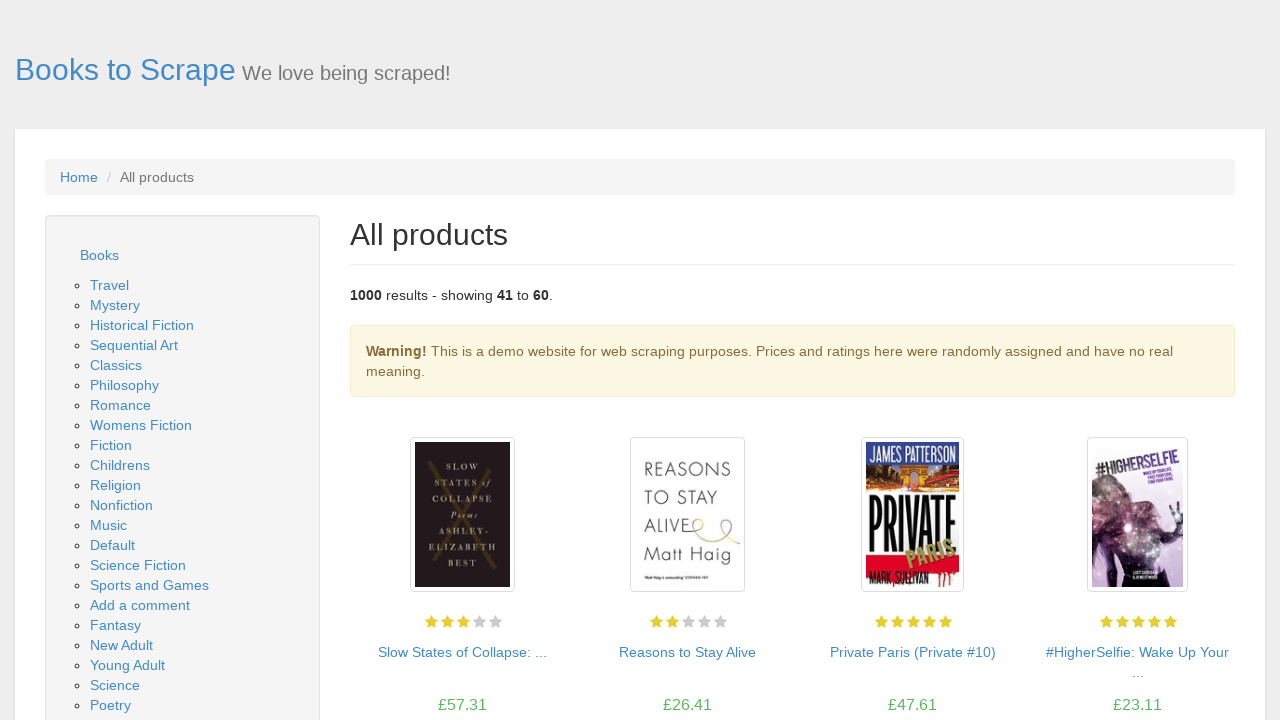

Verified product cards loaded on page 3
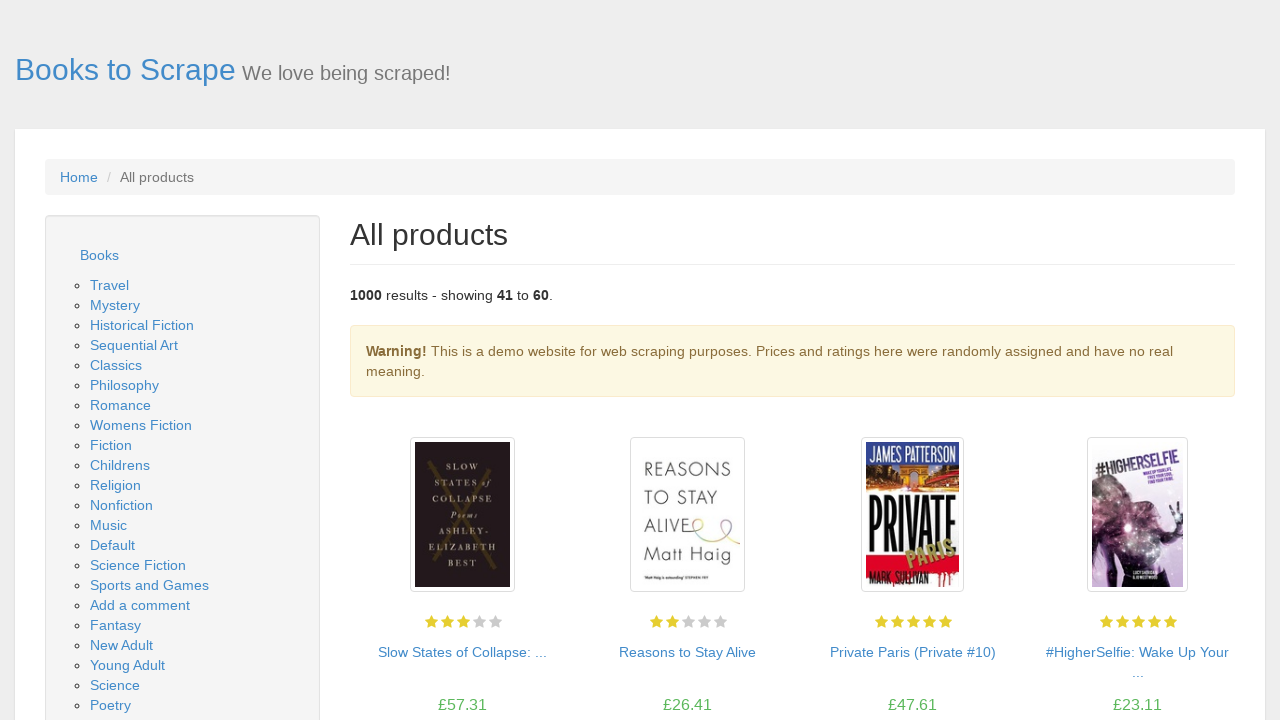

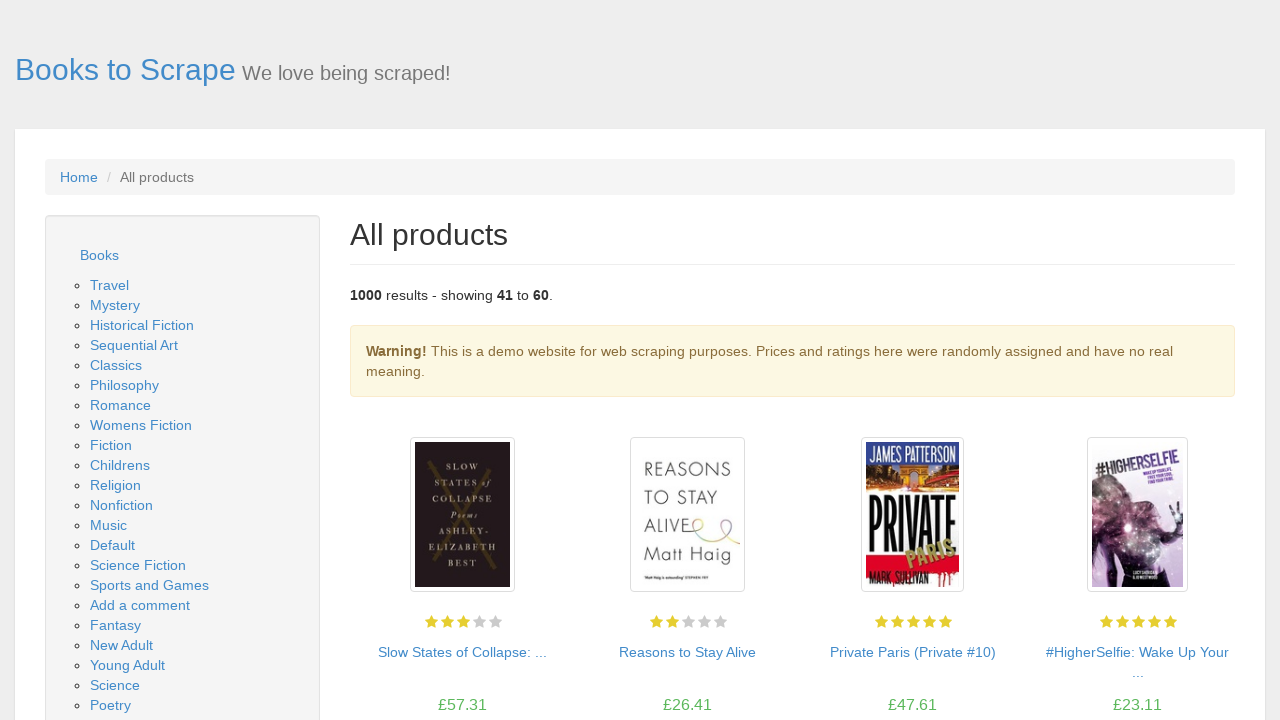